Tests dynamic properties page by verifying that a button's color changes after a delay, demonstrating dynamic CSS property changes

Starting URL: https://demoqa.com/dynamic-properties

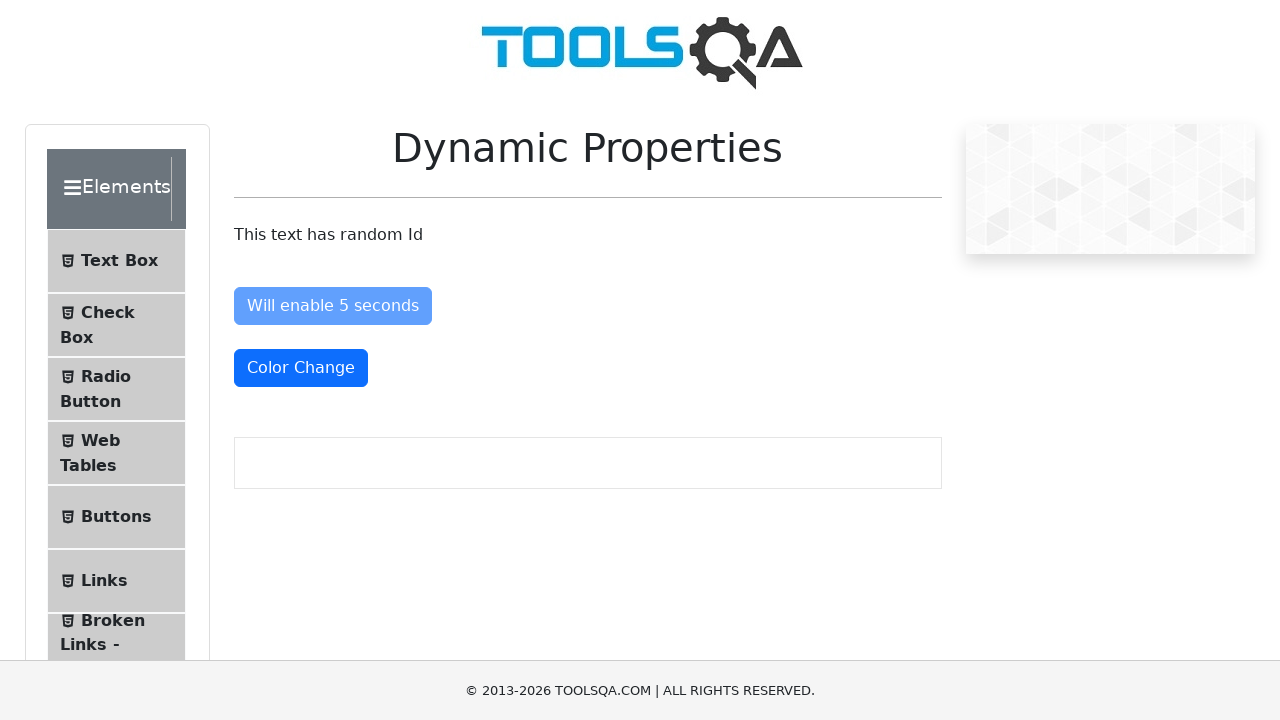

Located the color change button element
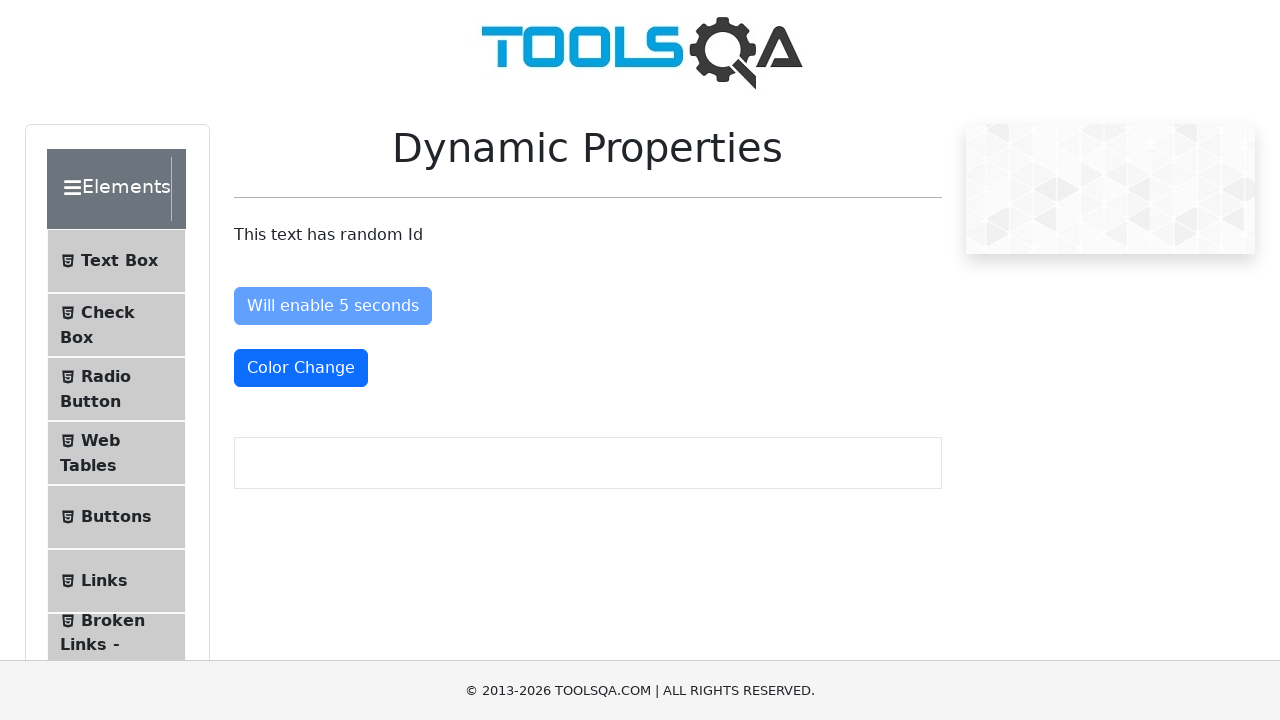

Color change button is now visible
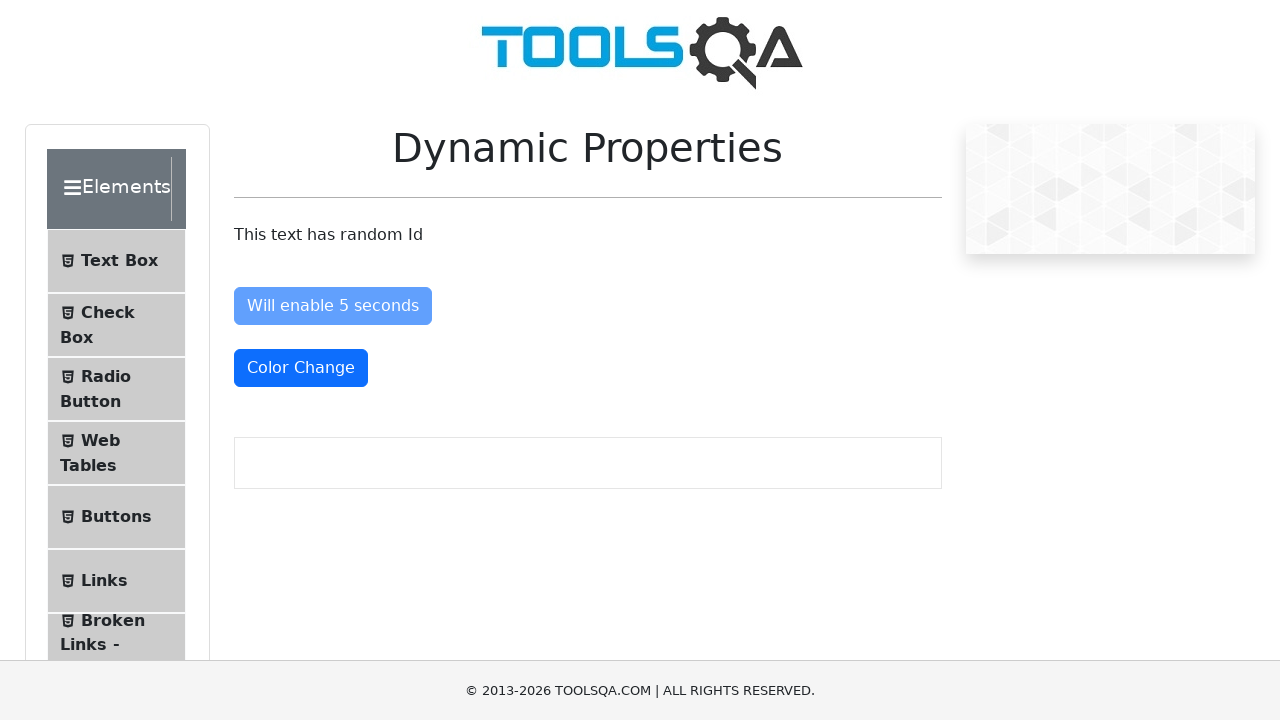

Retrieved initial button color: rgb(255, 255, 255)
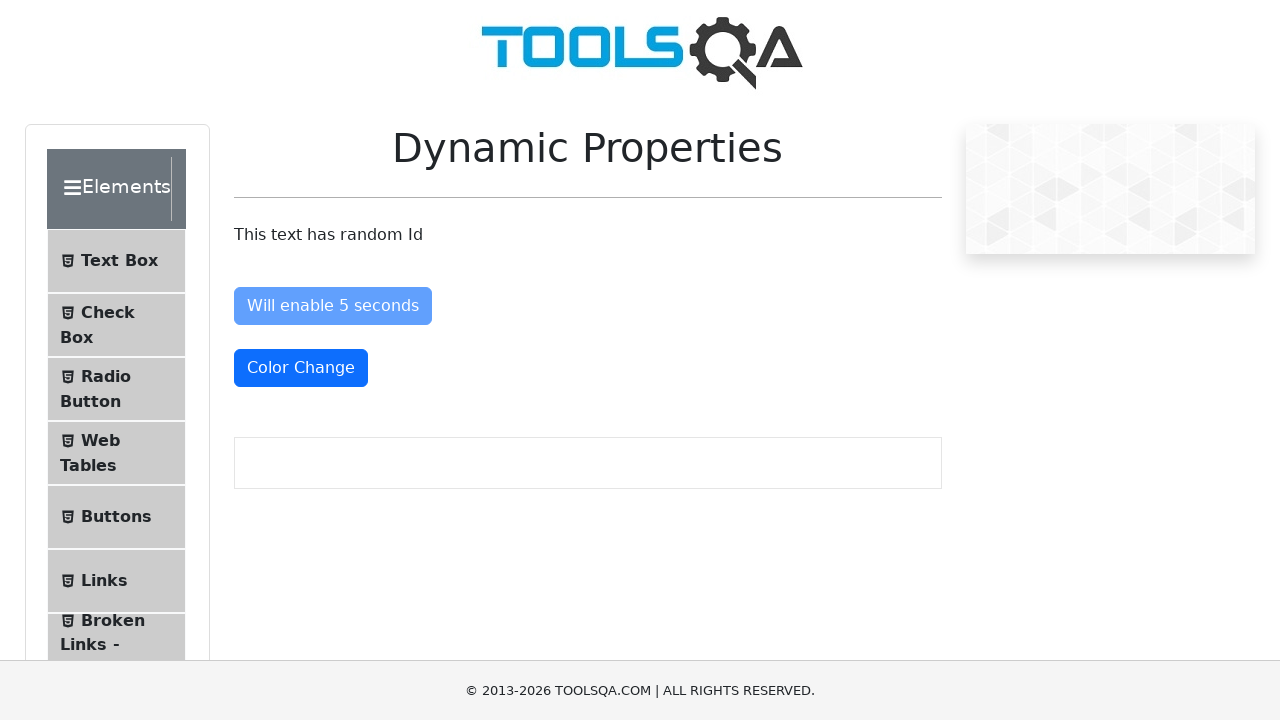

Waited 6 seconds for button color to change
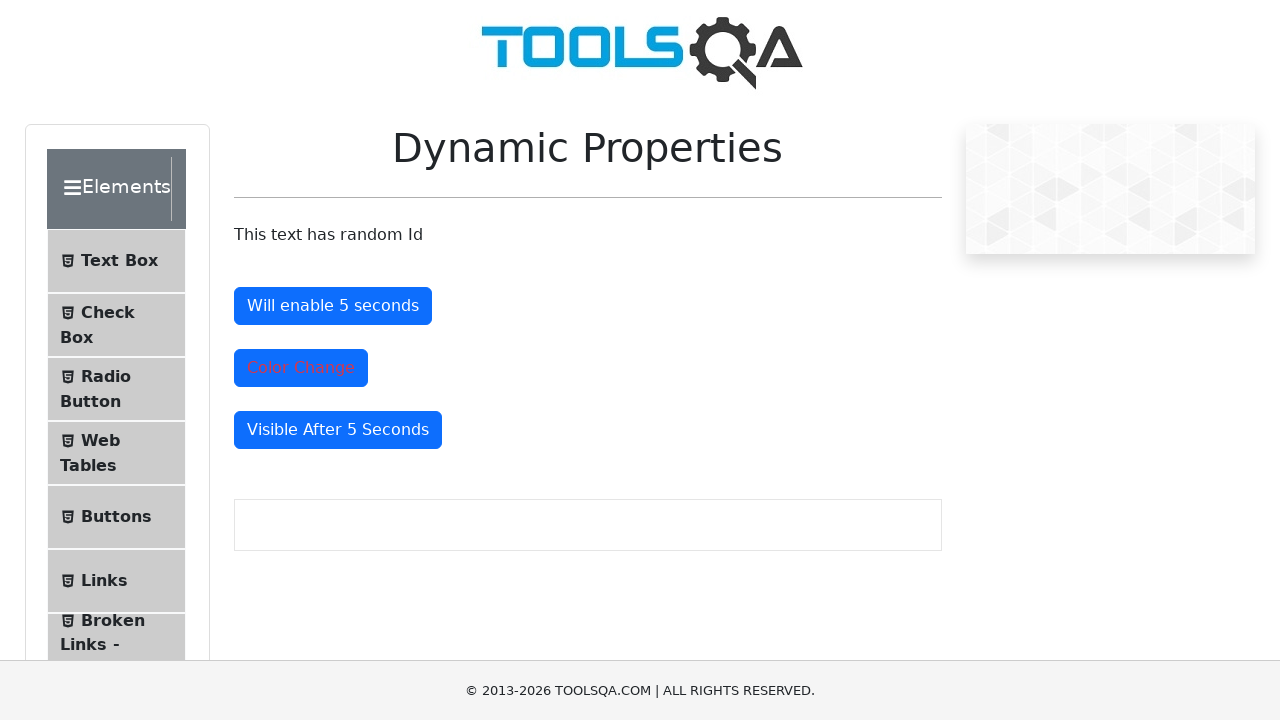

Retrieved new button color: rgb(220, 53, 69)
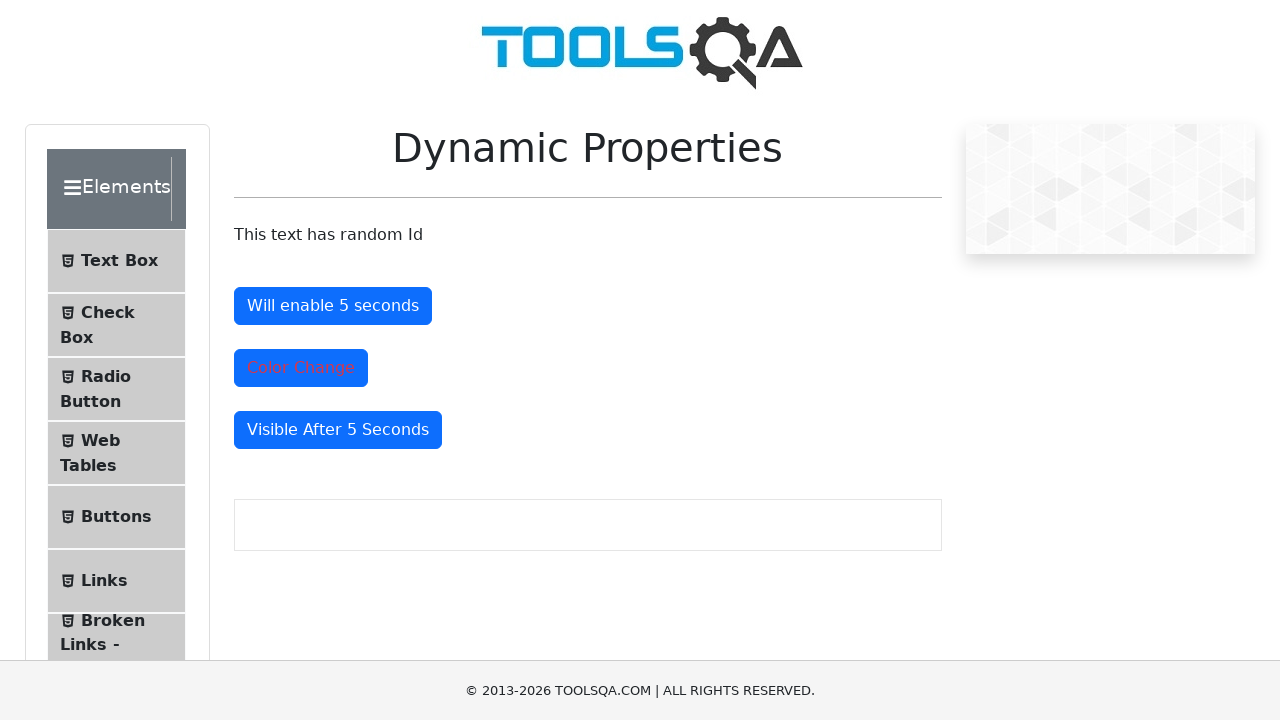

Verified that button color changed after delay
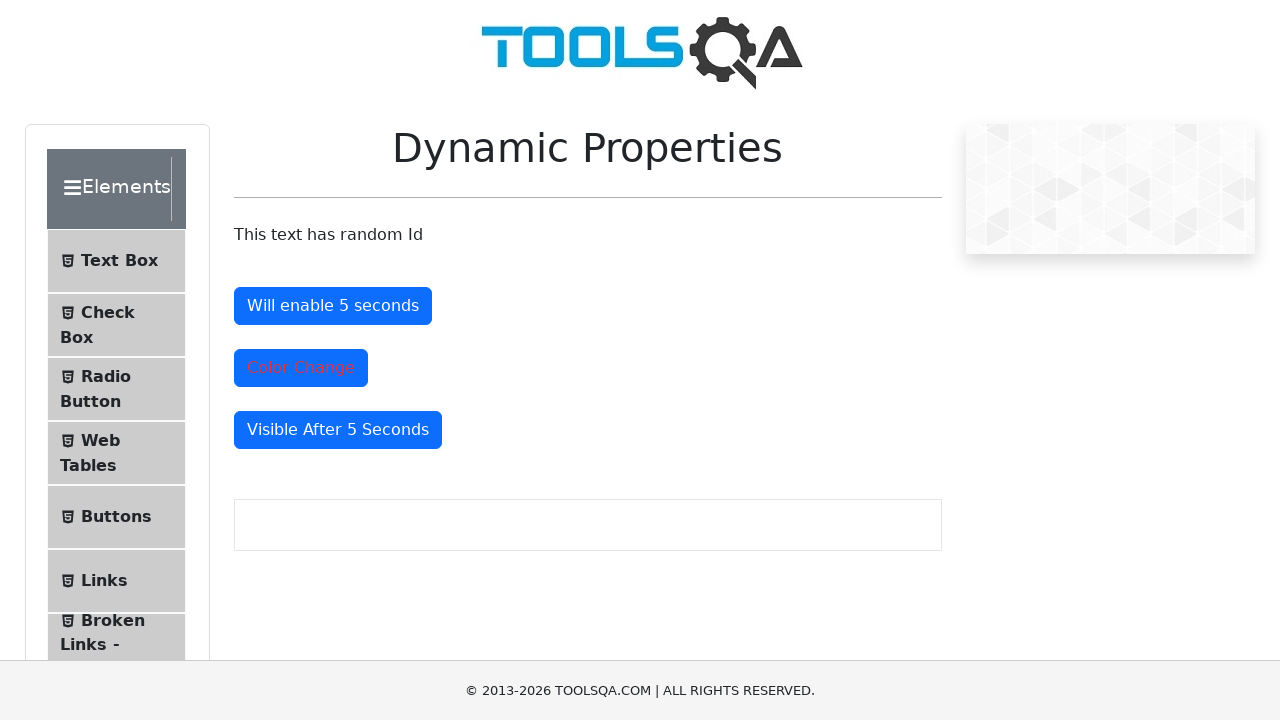

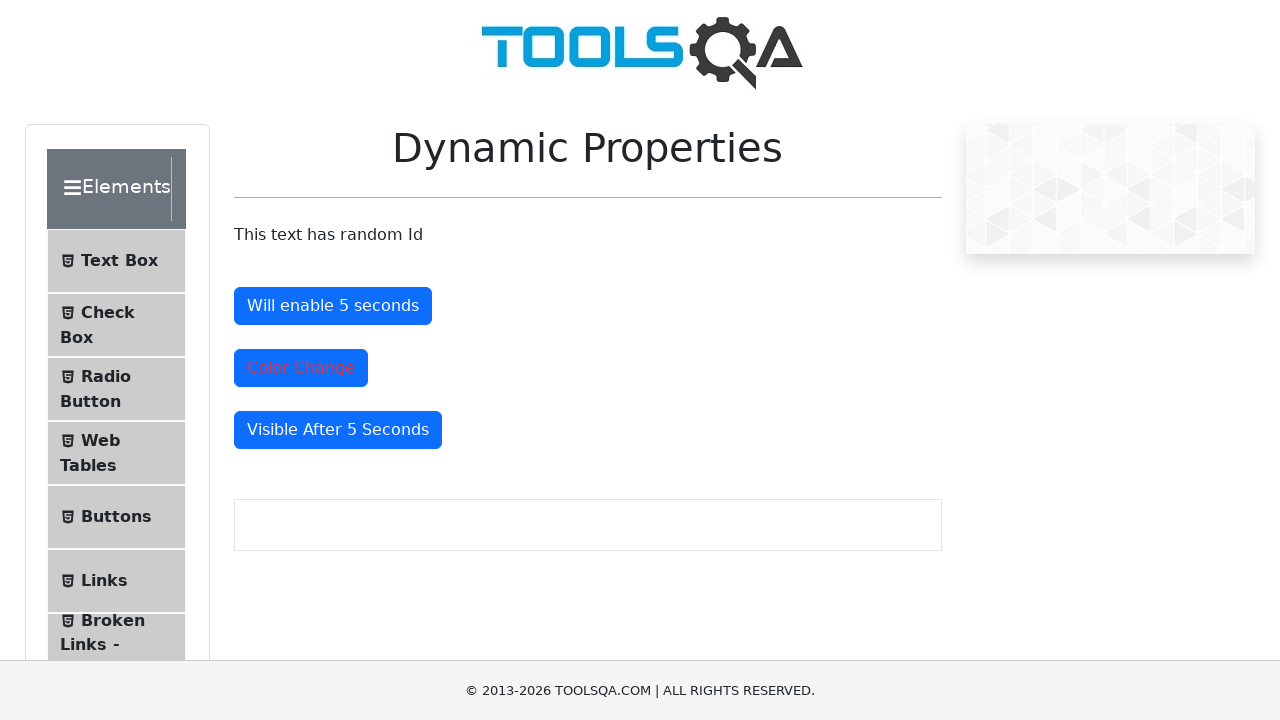